Creates a new paste on PasteBin by entering code content, setting expiration time to 10 minutes, adding a title, and submitting the form

Starting URL: https://pastebin.com

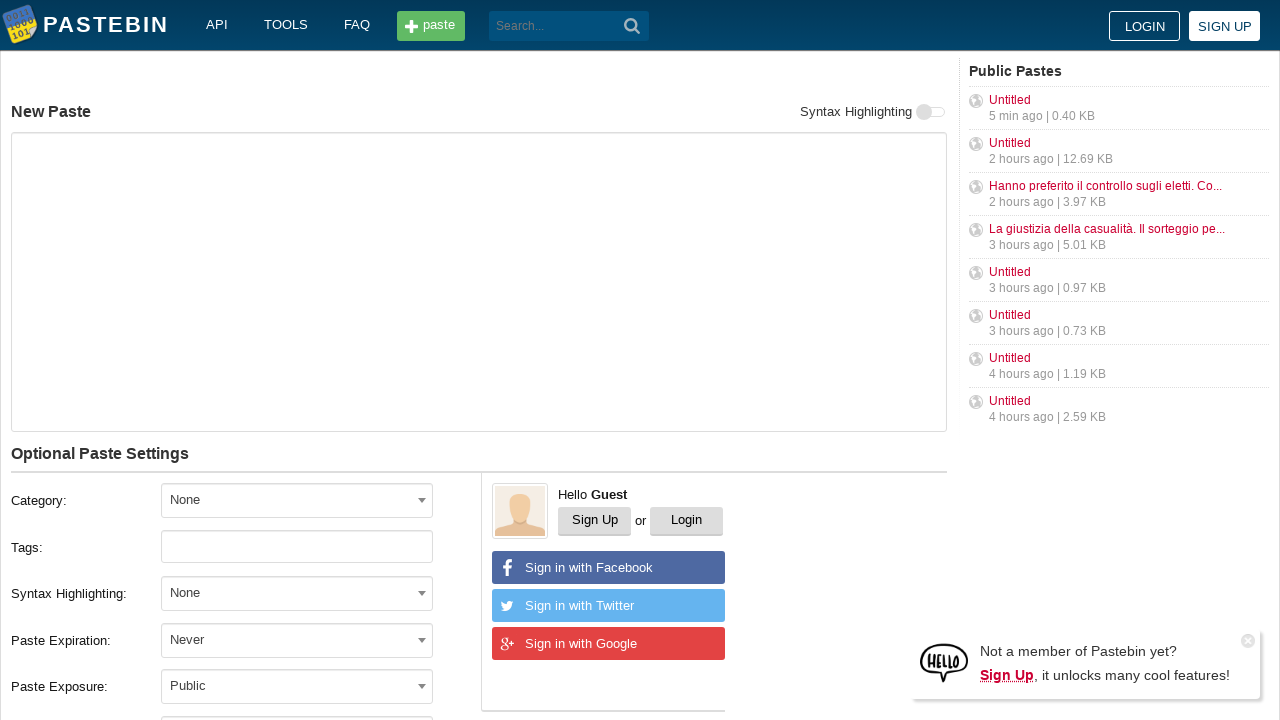

Filled paste content textarea with 'Hello from WebDriver' on #postform-text
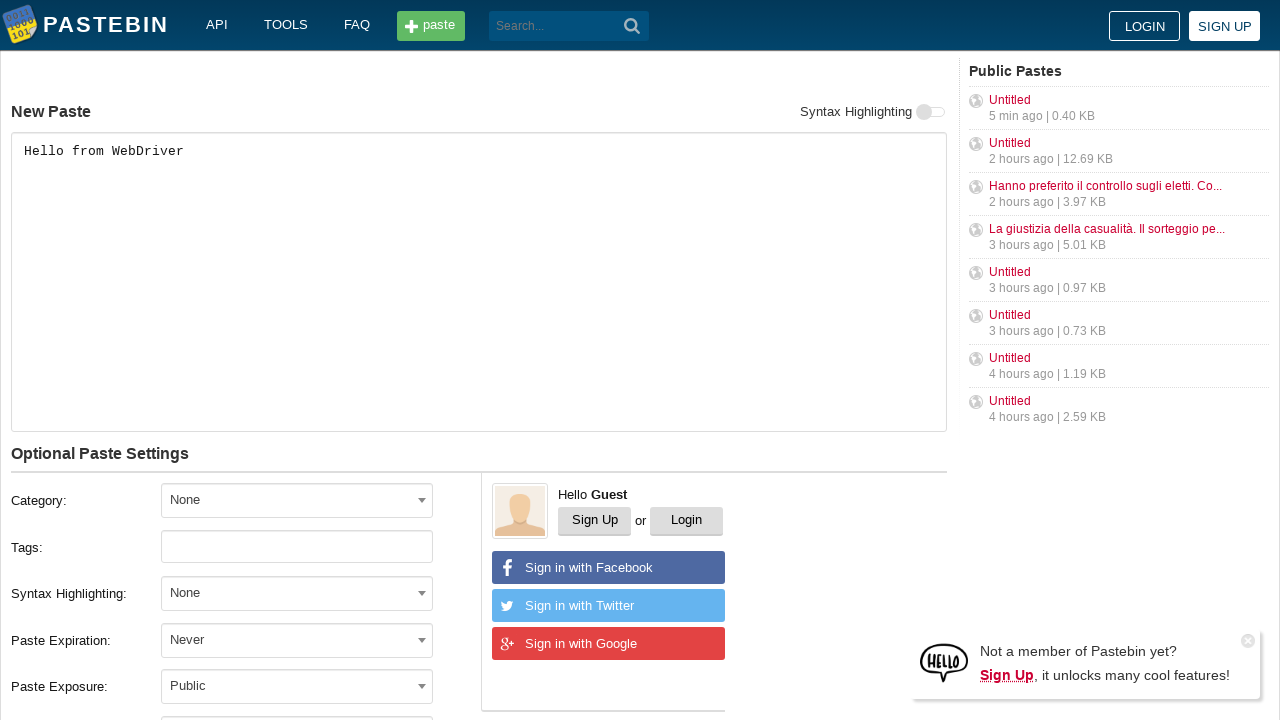

Clicked expiration dropdown to open options at (297, 640) on xpath=//span[@id='select2-postform-expiration-container']
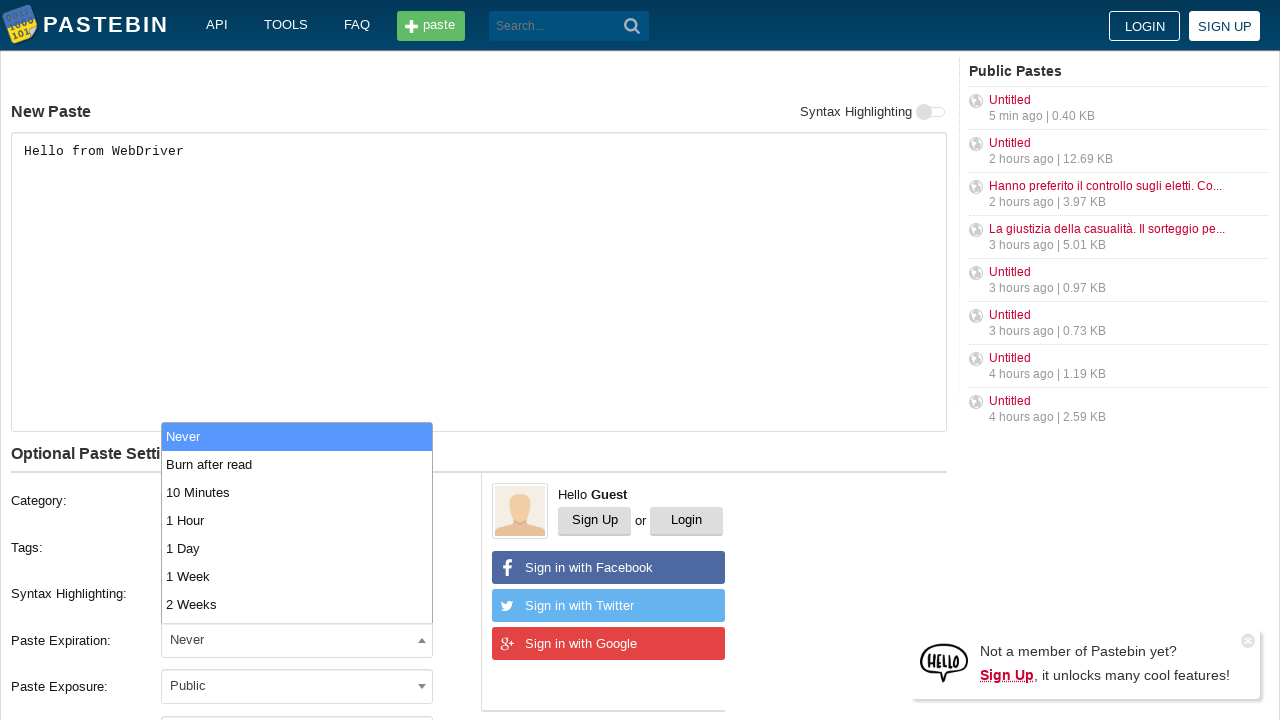

Selected '10 Minutes' from expiration dropdown at (297, 492) on xpath=//li[contains(text(), '10 Minutes')]
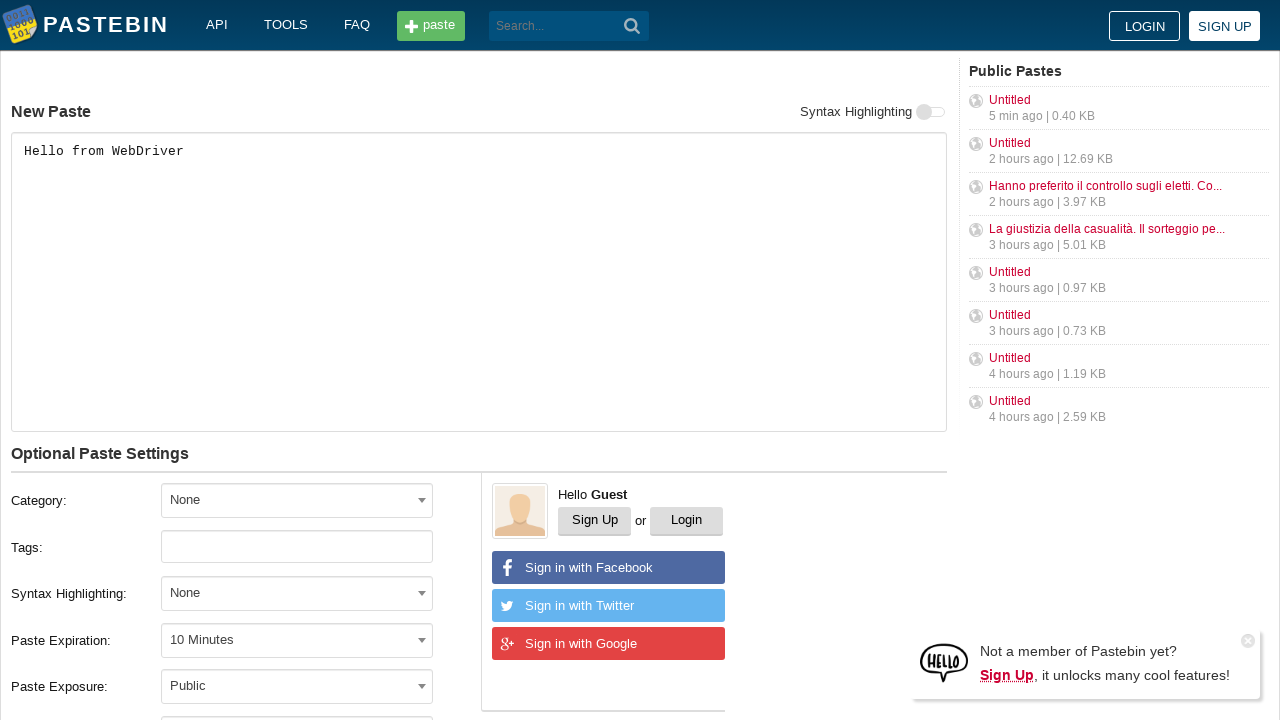

Filled paste title field with 'helloweb' on #postform-name
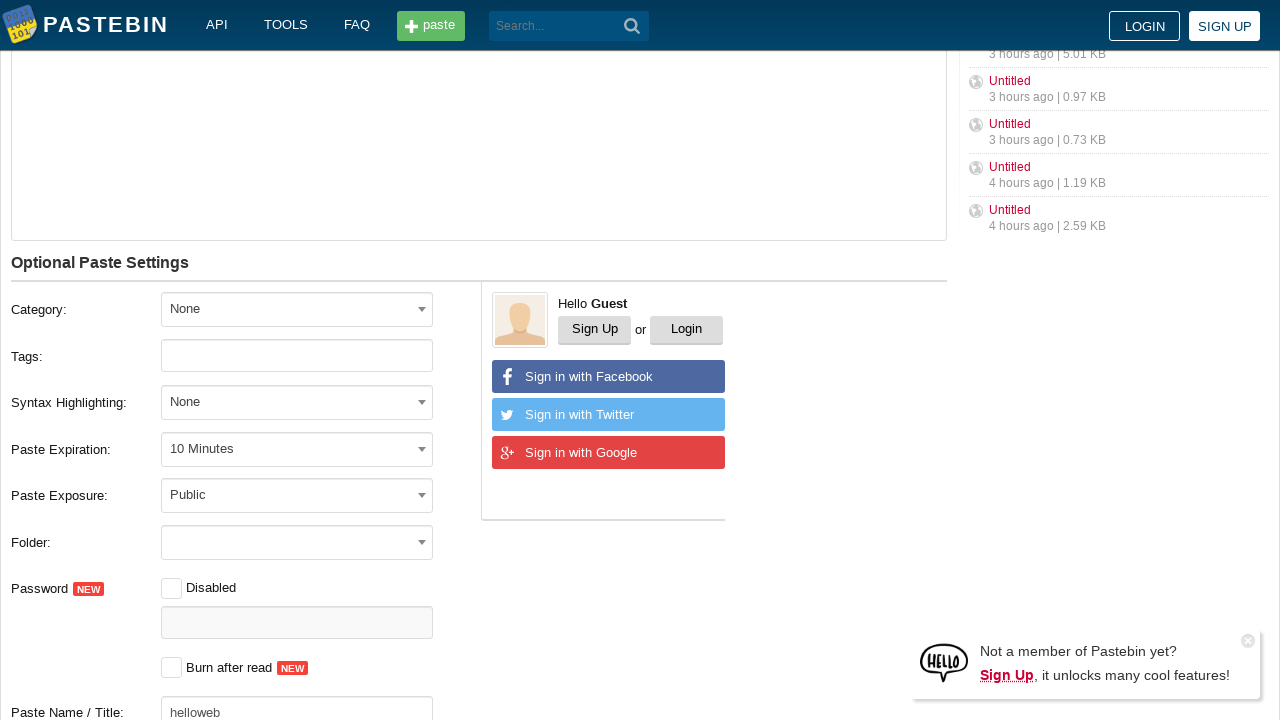

Clicked submit button to create new paste at (632, 26) on button[type='submit']
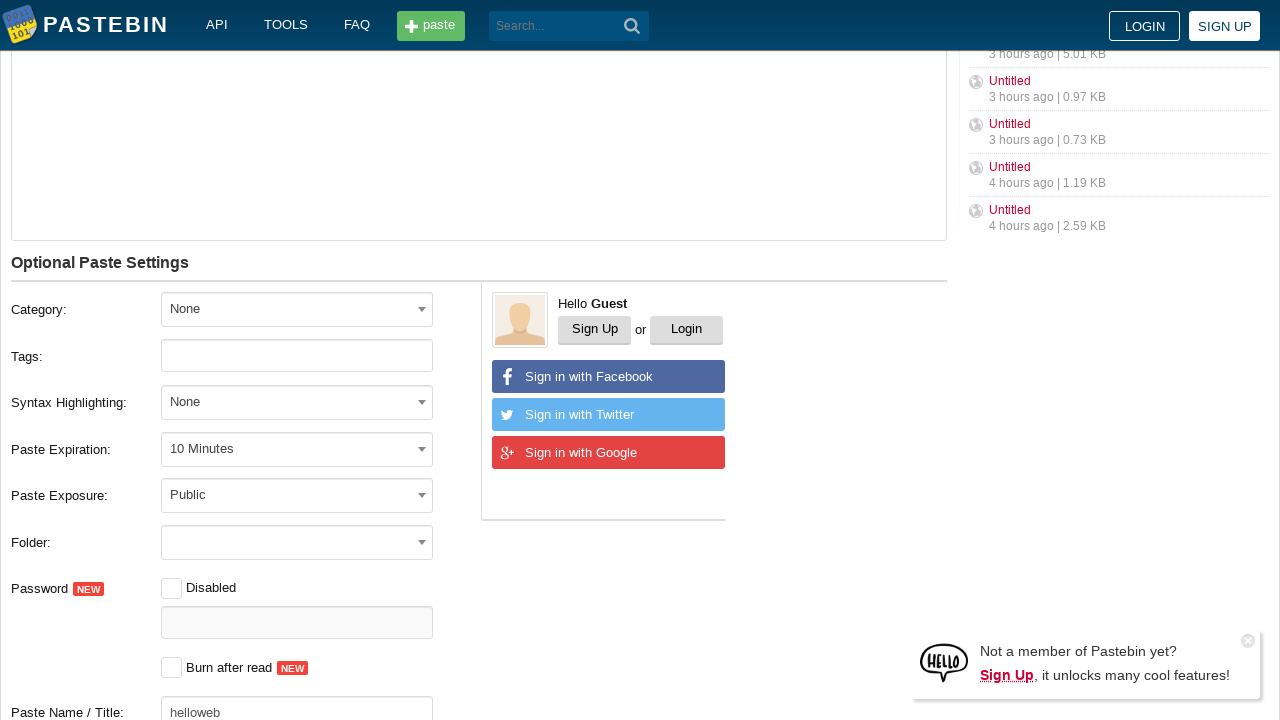

New paste successfully created and page redirected to paste URL
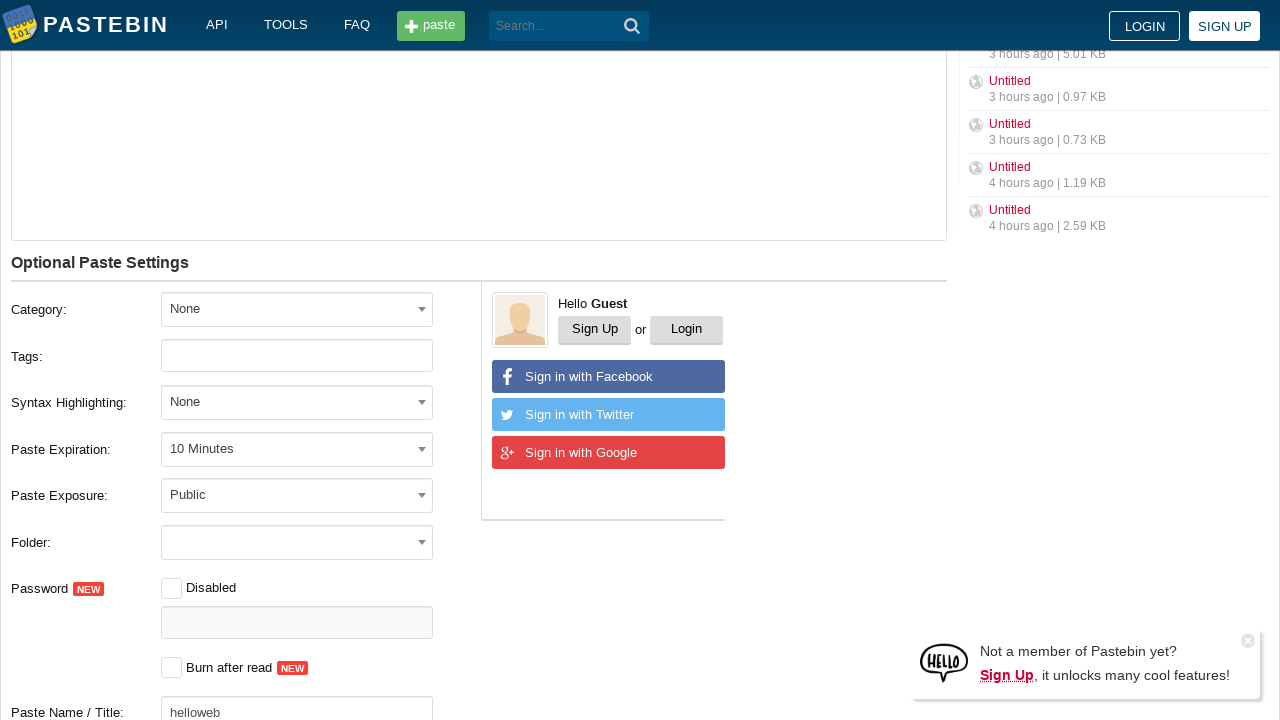

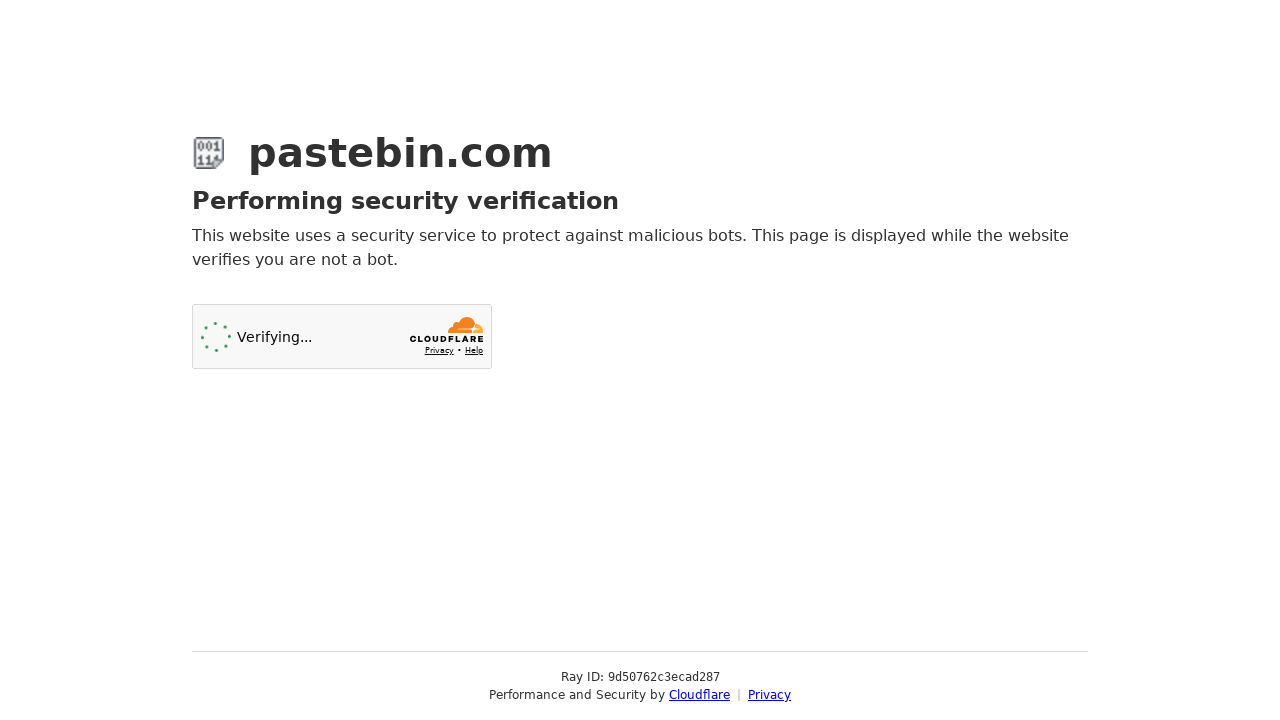